Tests browser window management by getting window dimensions before and after maximizing the browser window

Starting URL: https://www.meesho.com/

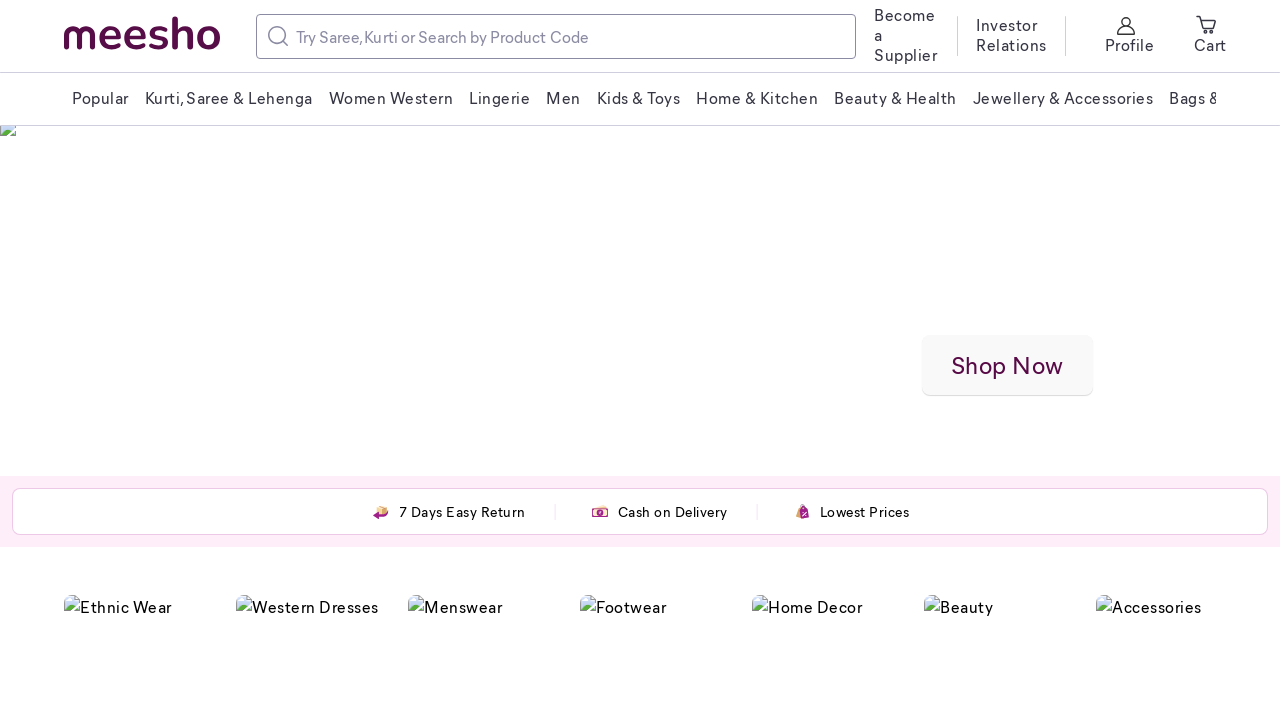

Retrieved viewport size before maximizing
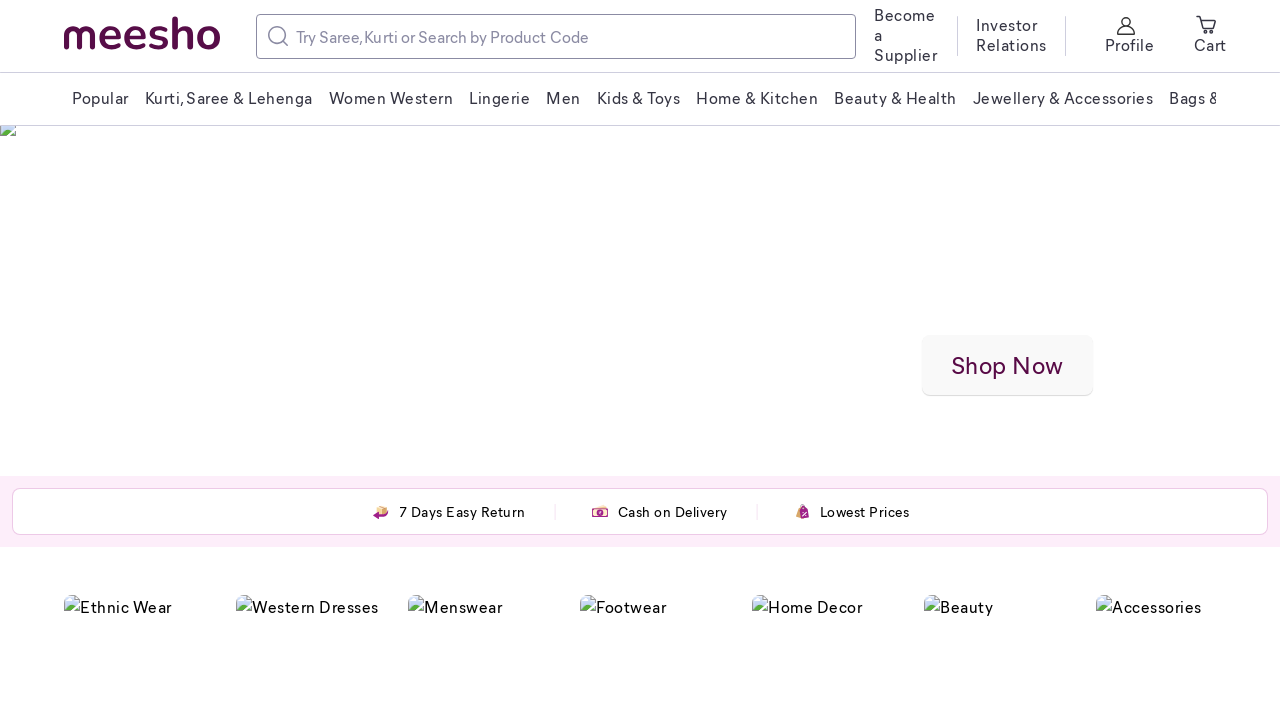

Printed height before maximizing
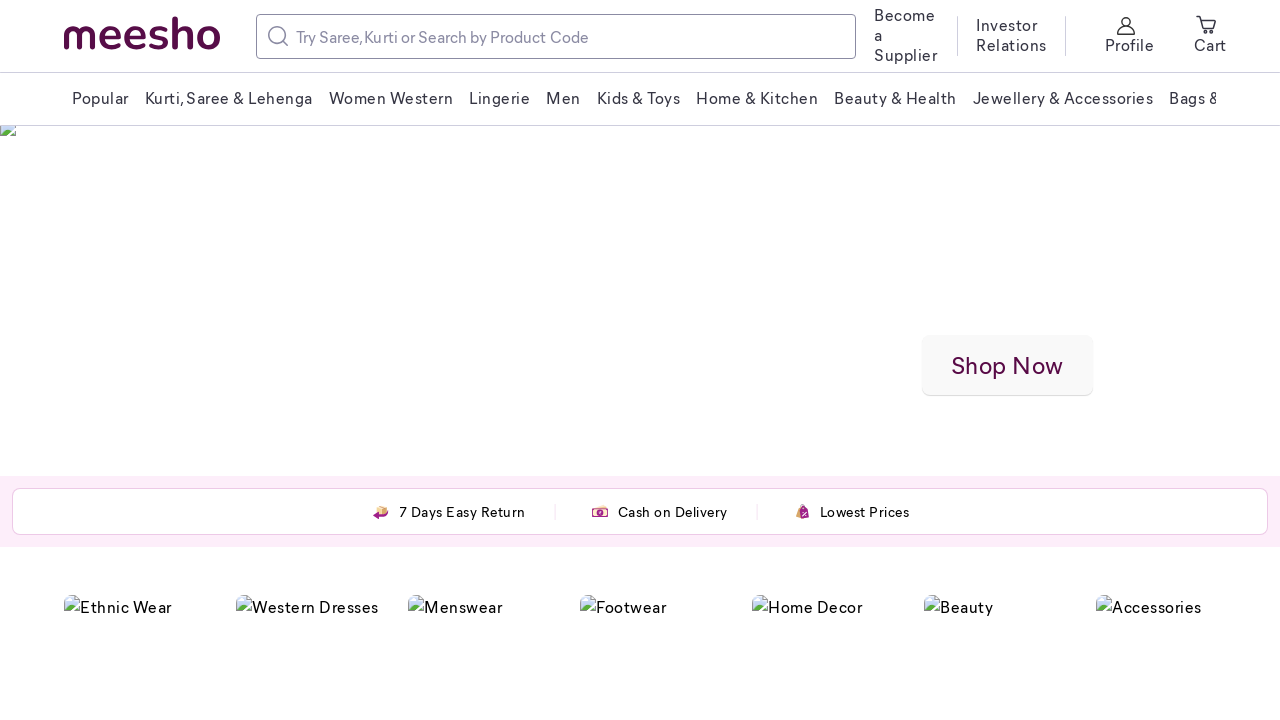

Printed width before maximizing
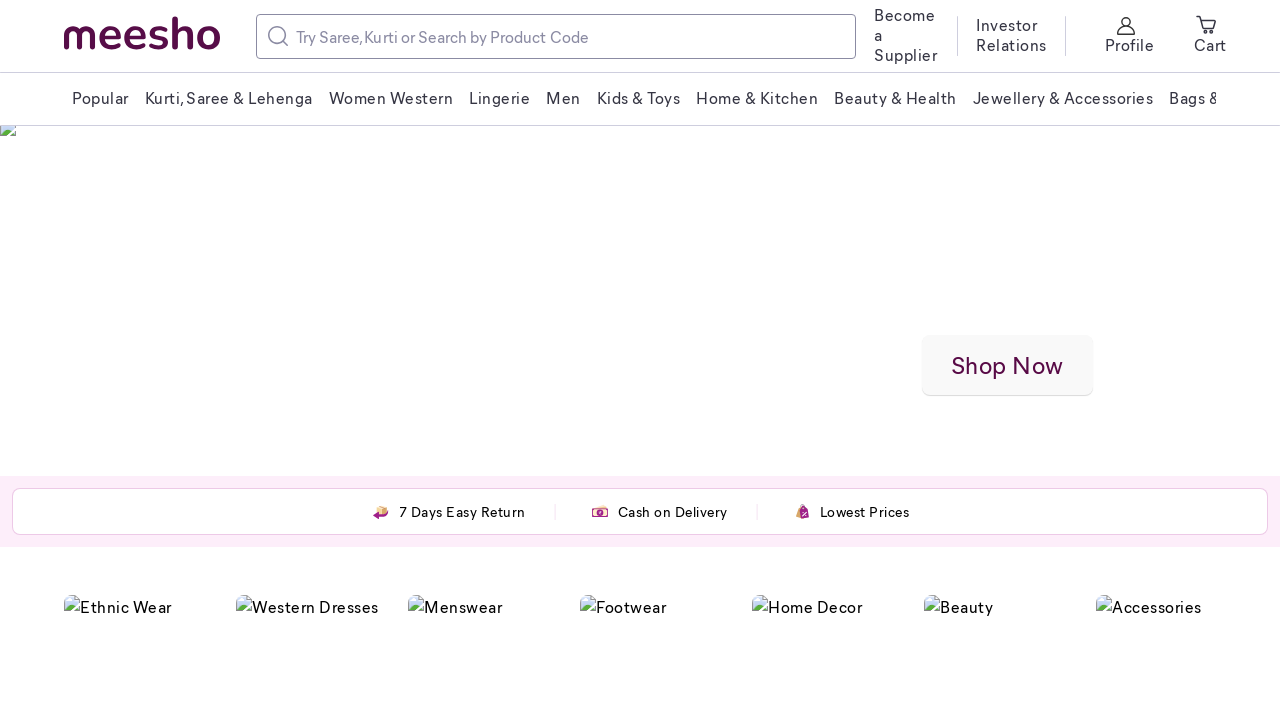

Set viewport size to 1920x1080 to maximize window
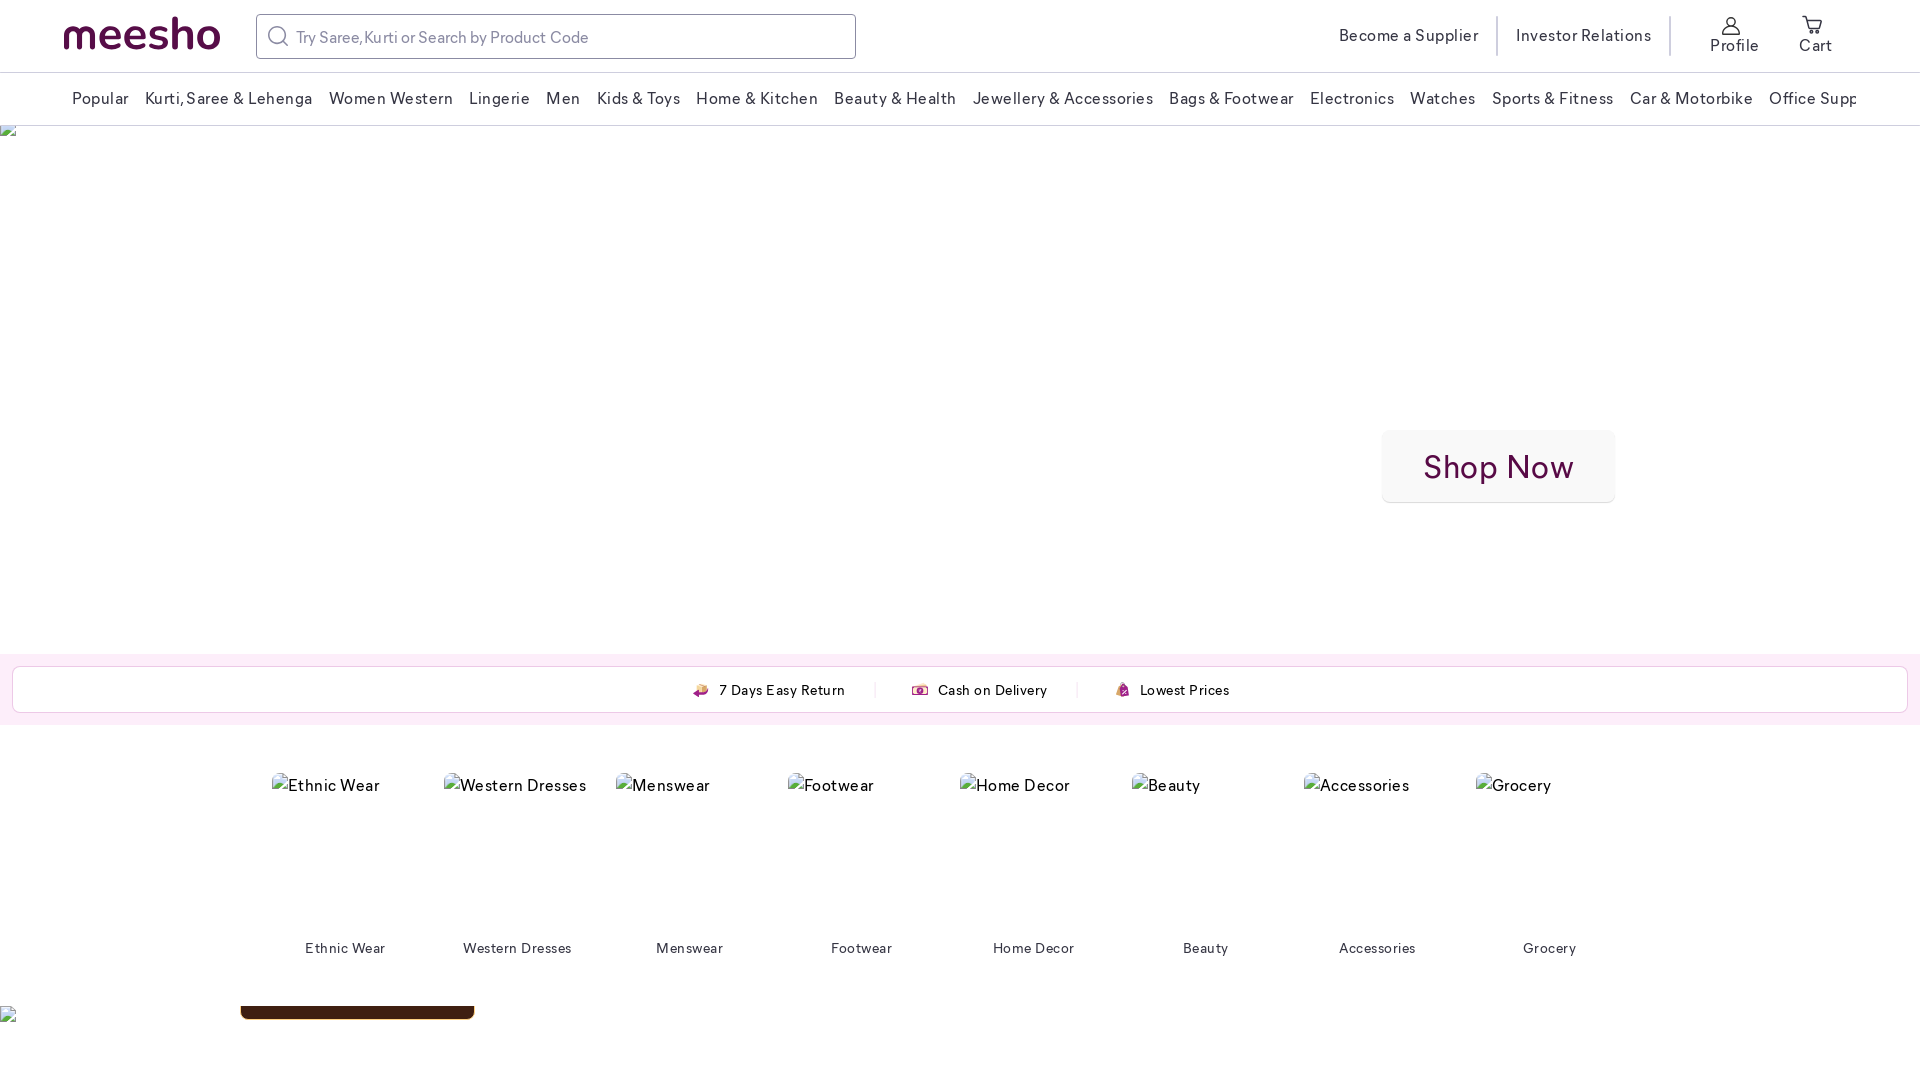

Retrieved viewport size after maximizing
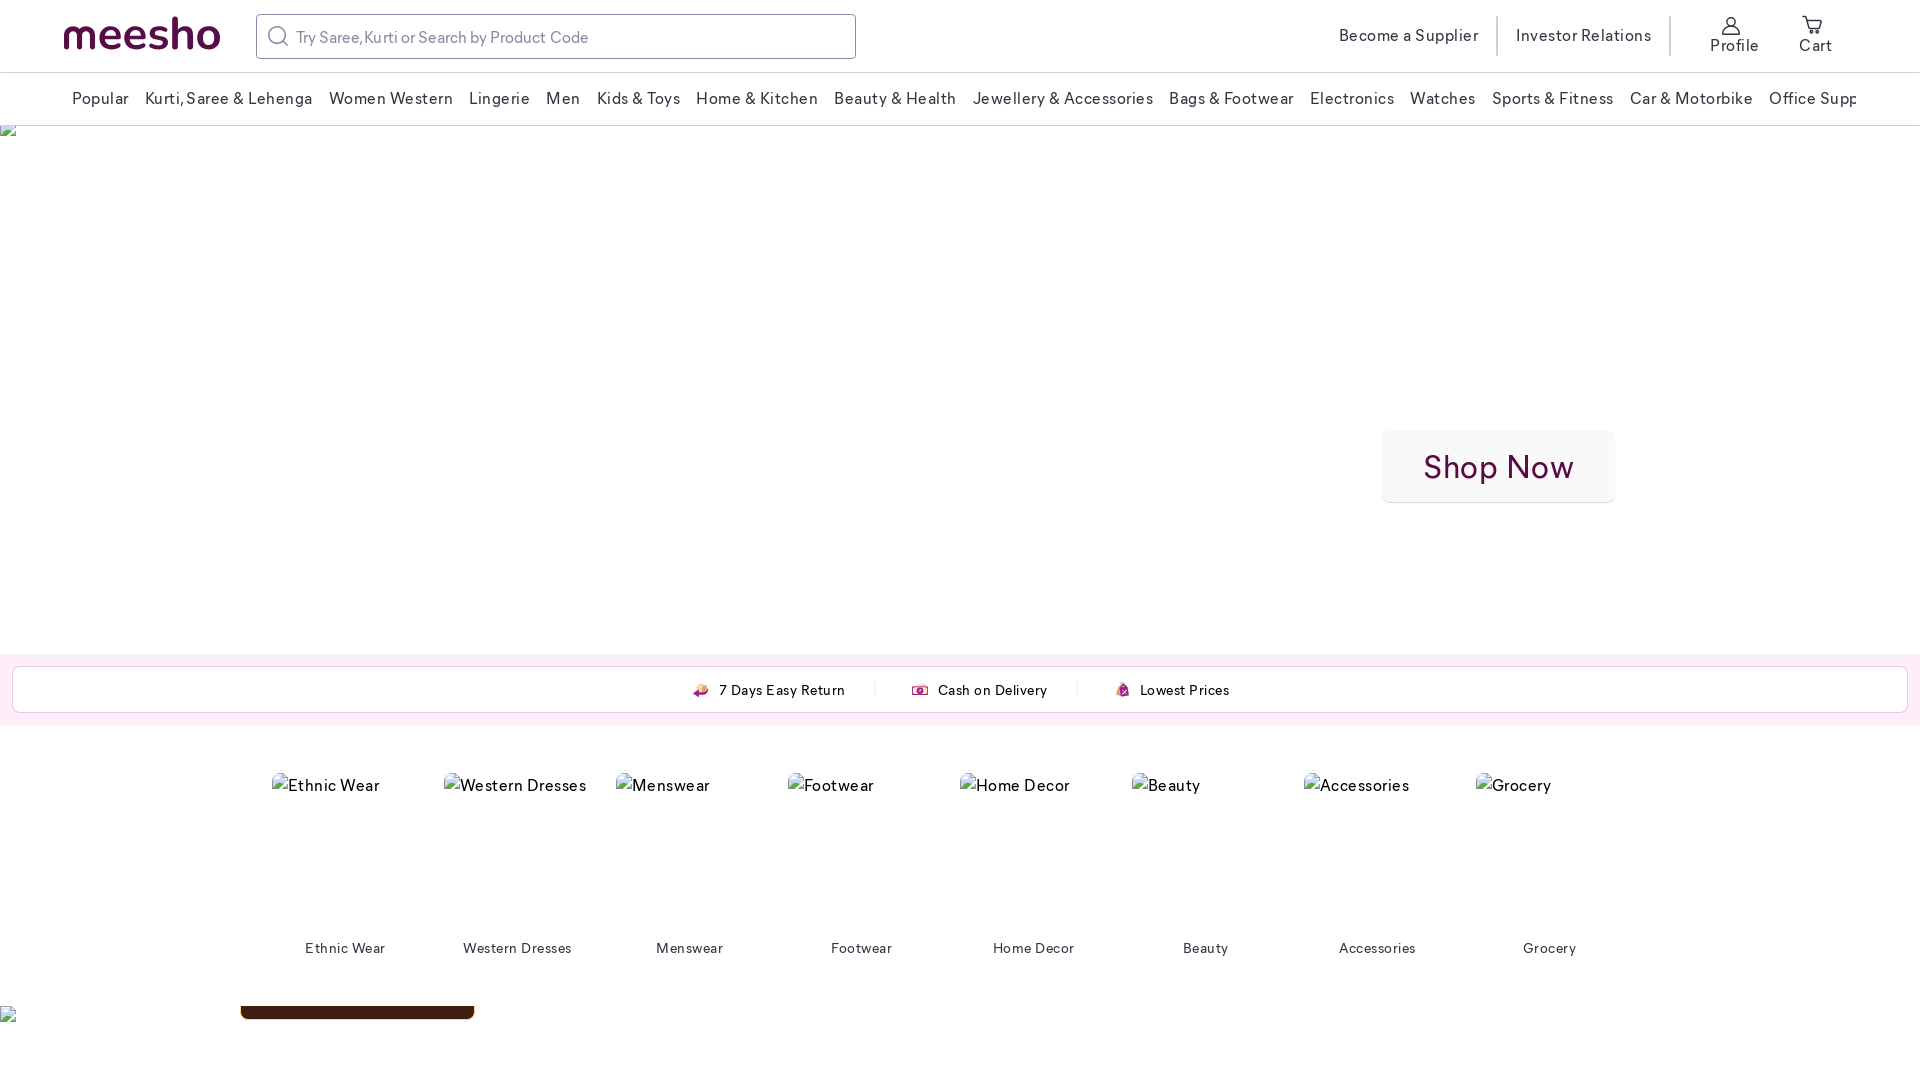

Printed height after maximizing
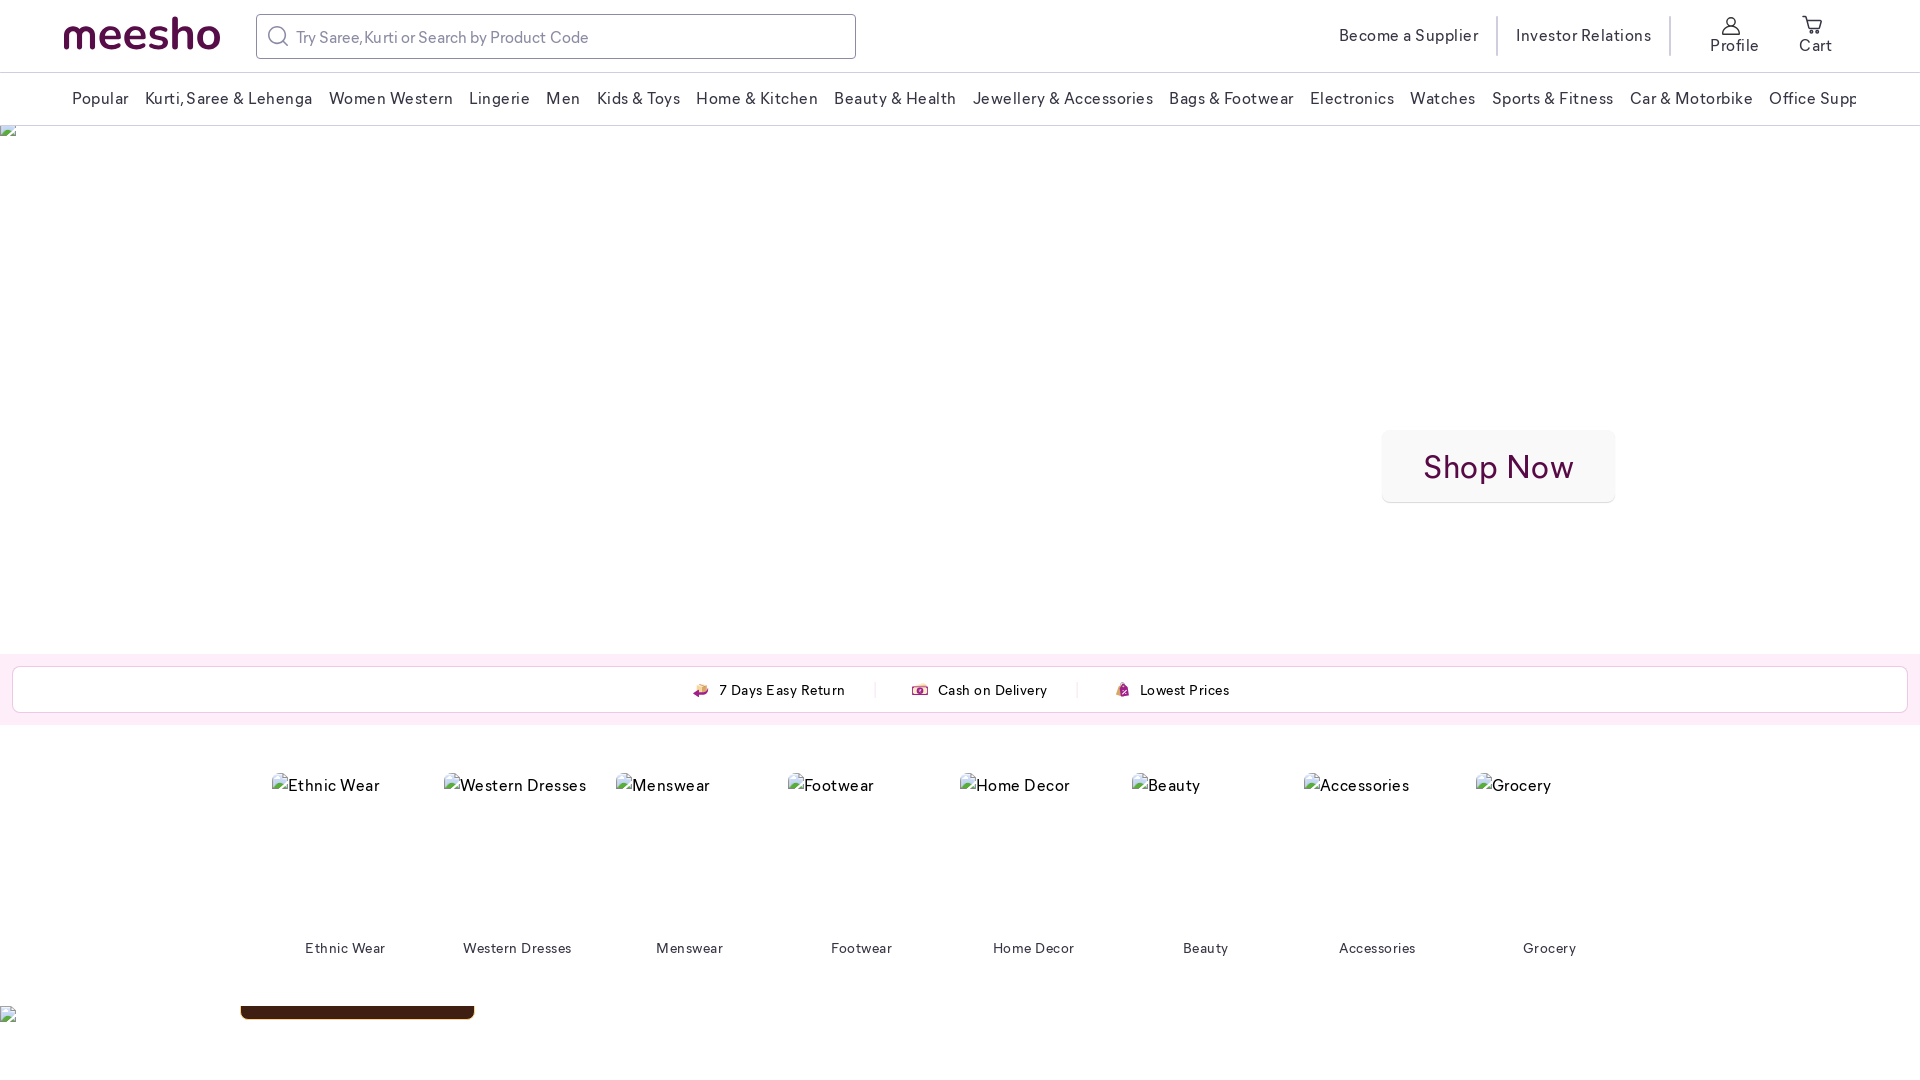

Printed width after maximizing
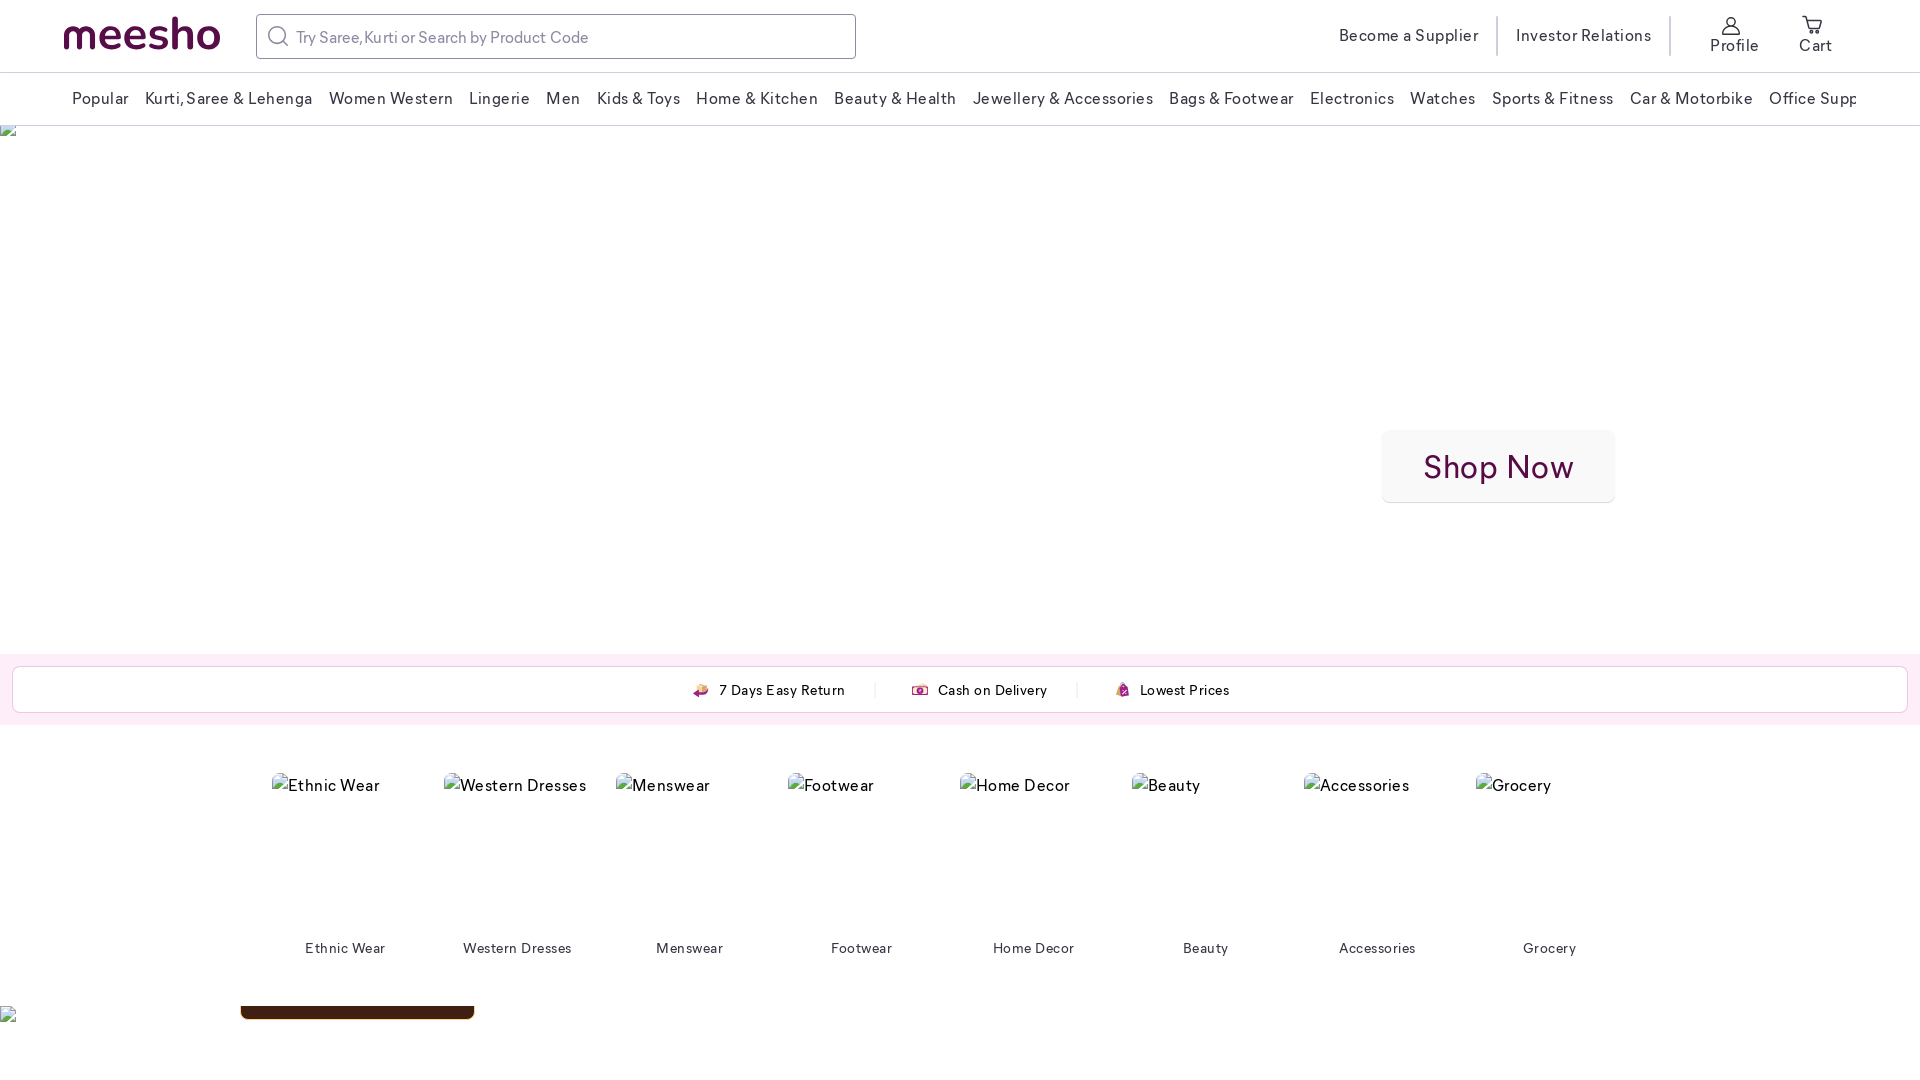

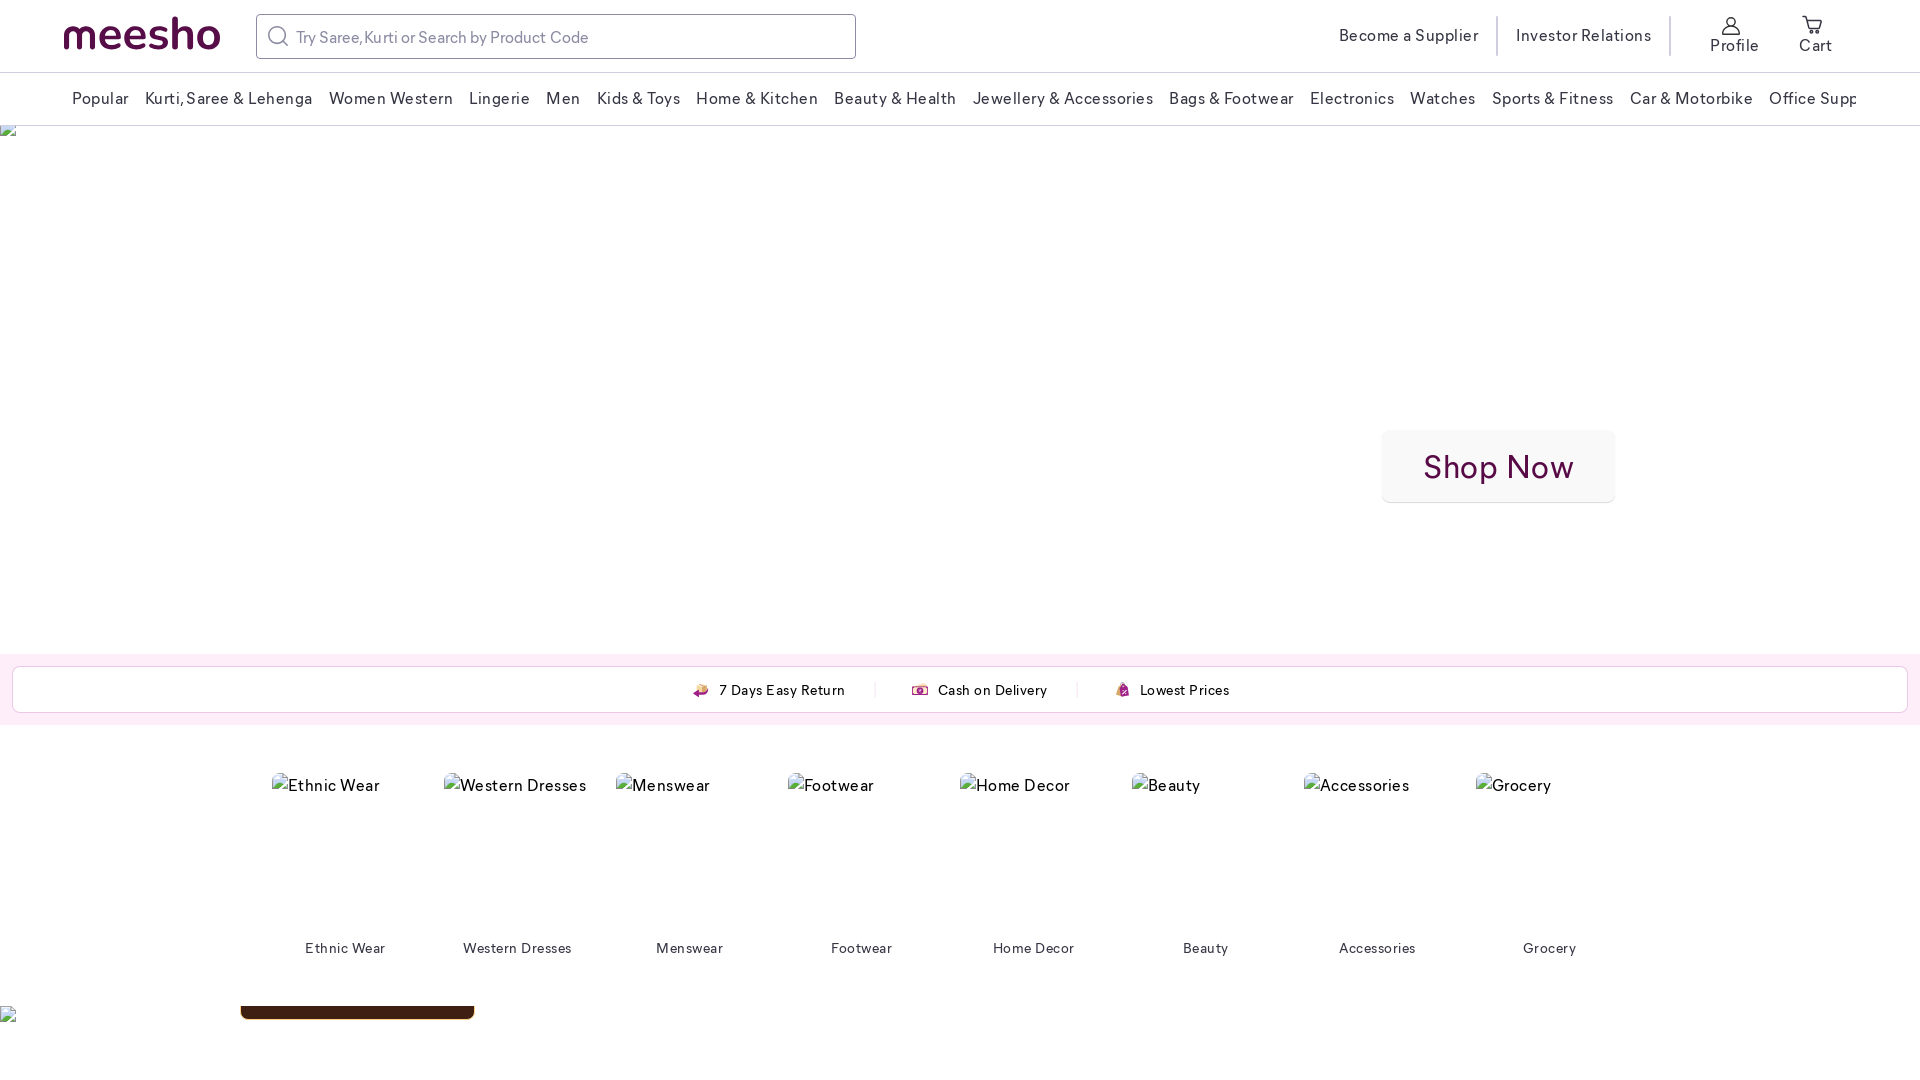